Tests the default state of radio buttons and button attributes on a math page, verifying that the "people" radio is selected by default, "robots" radio is not selected, and the submit button becomes disabled after a timeout

Starting URL: http://suninjuly.github.io/math.html

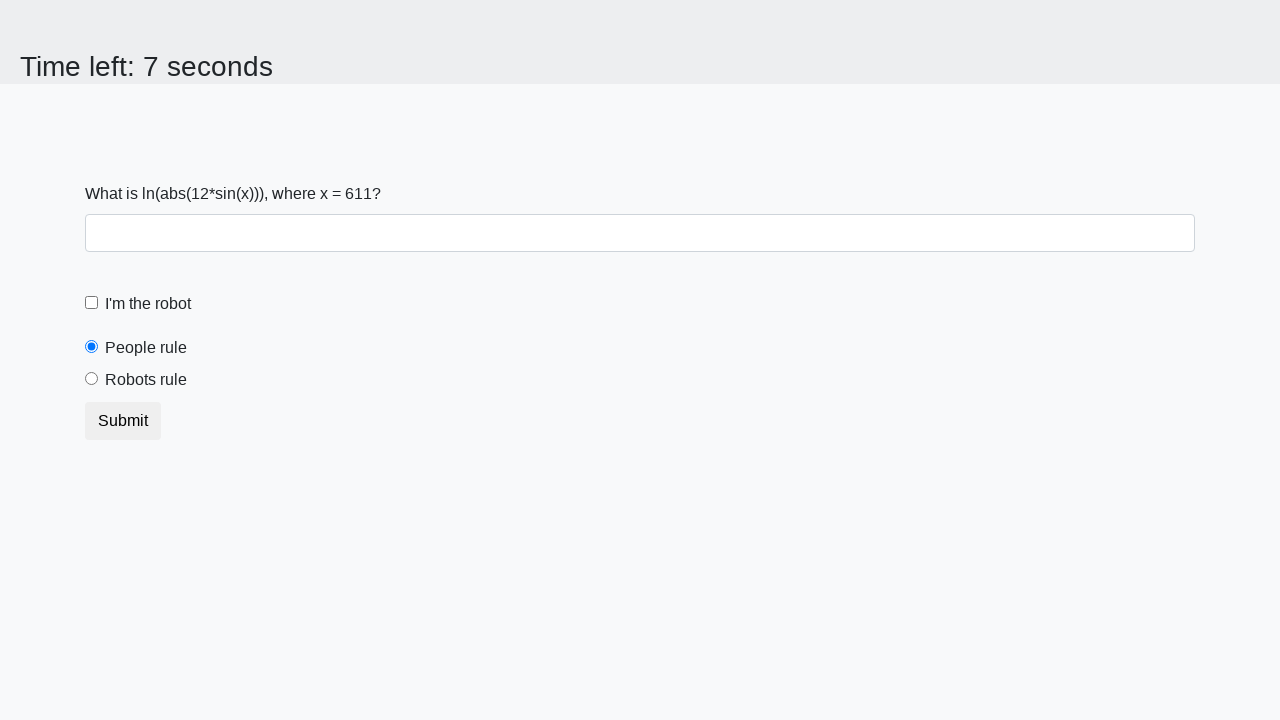

Located 'people' radio button element
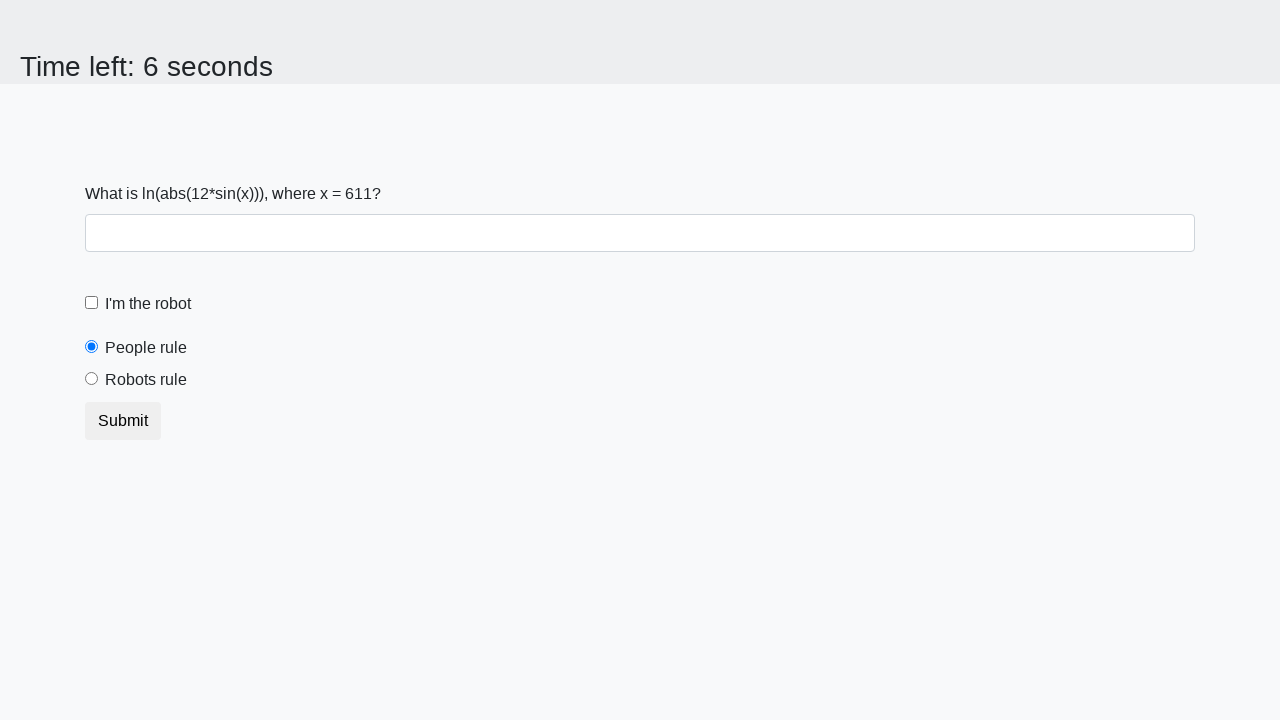

Verified 'people' radio button is checked by default
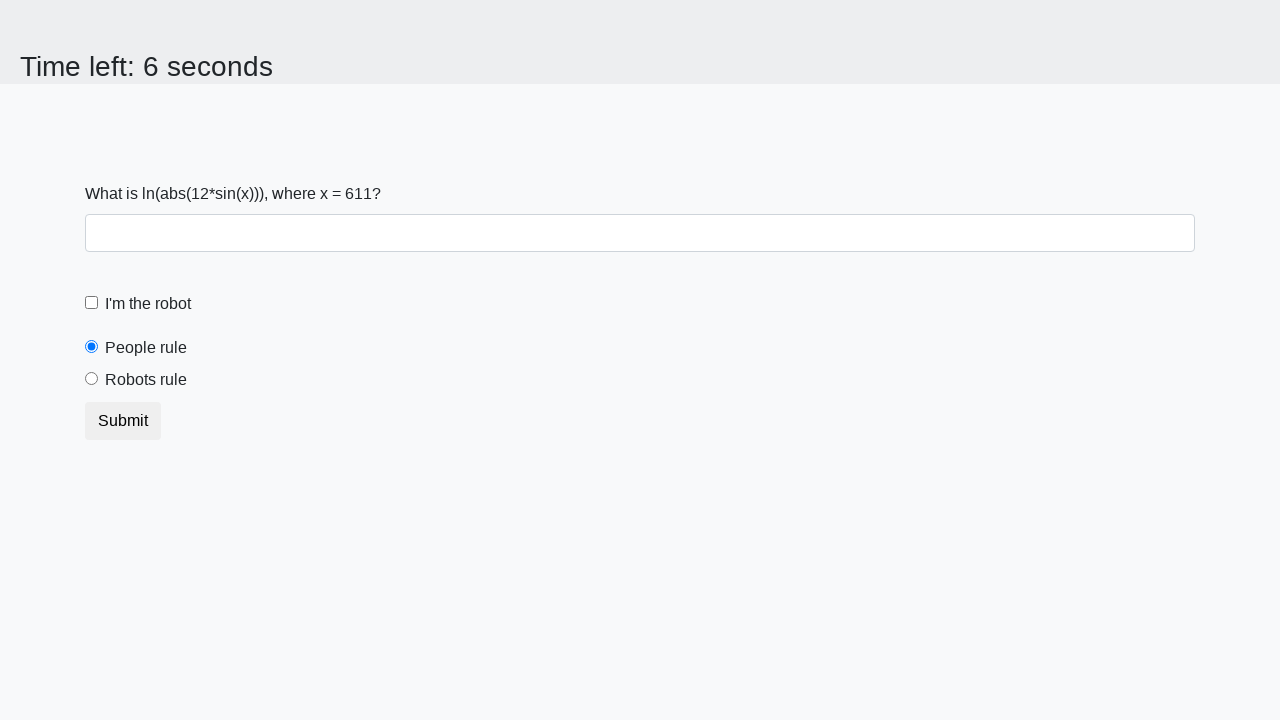

Located 'robots' radio button element
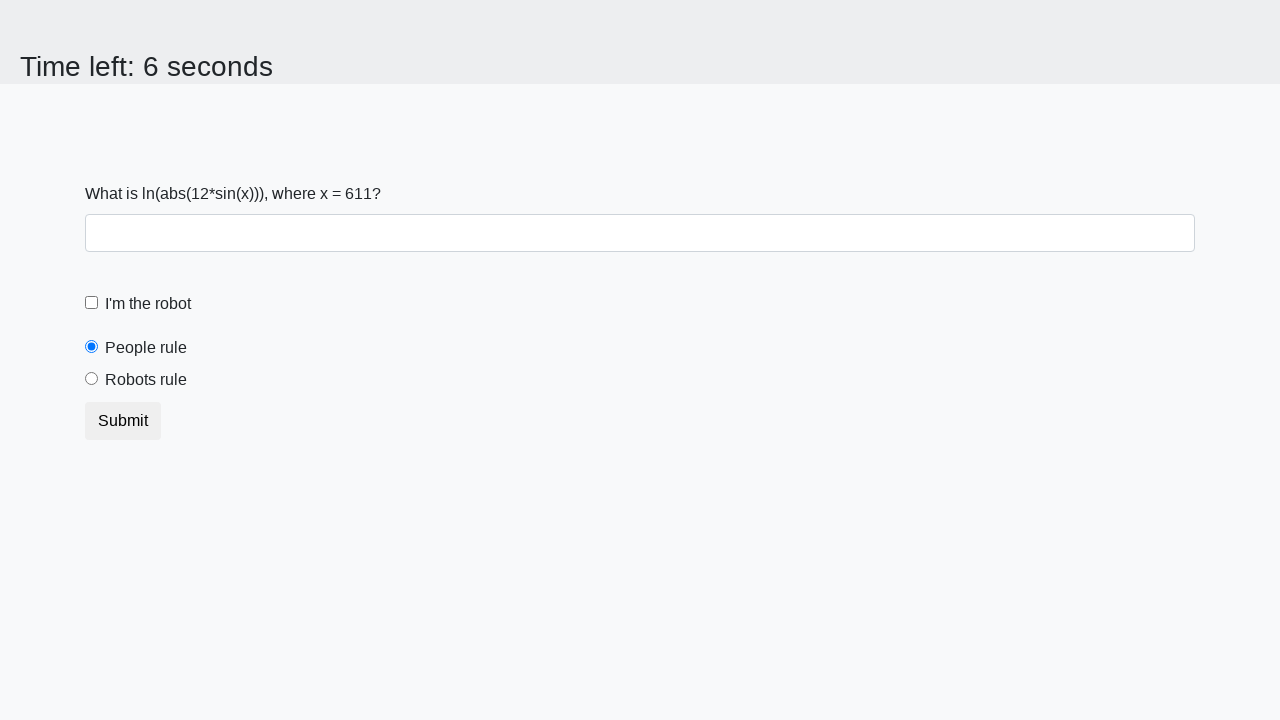

Verified 'robots' radio button is not checked
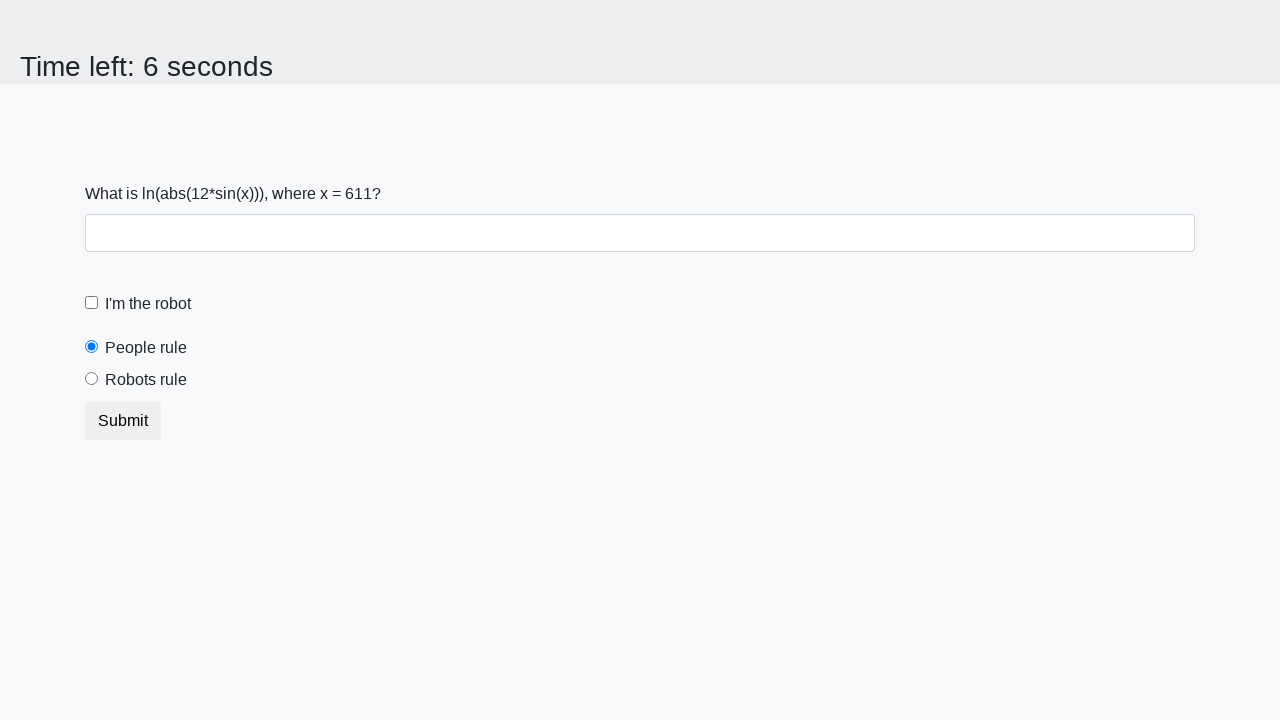

Located submit button element
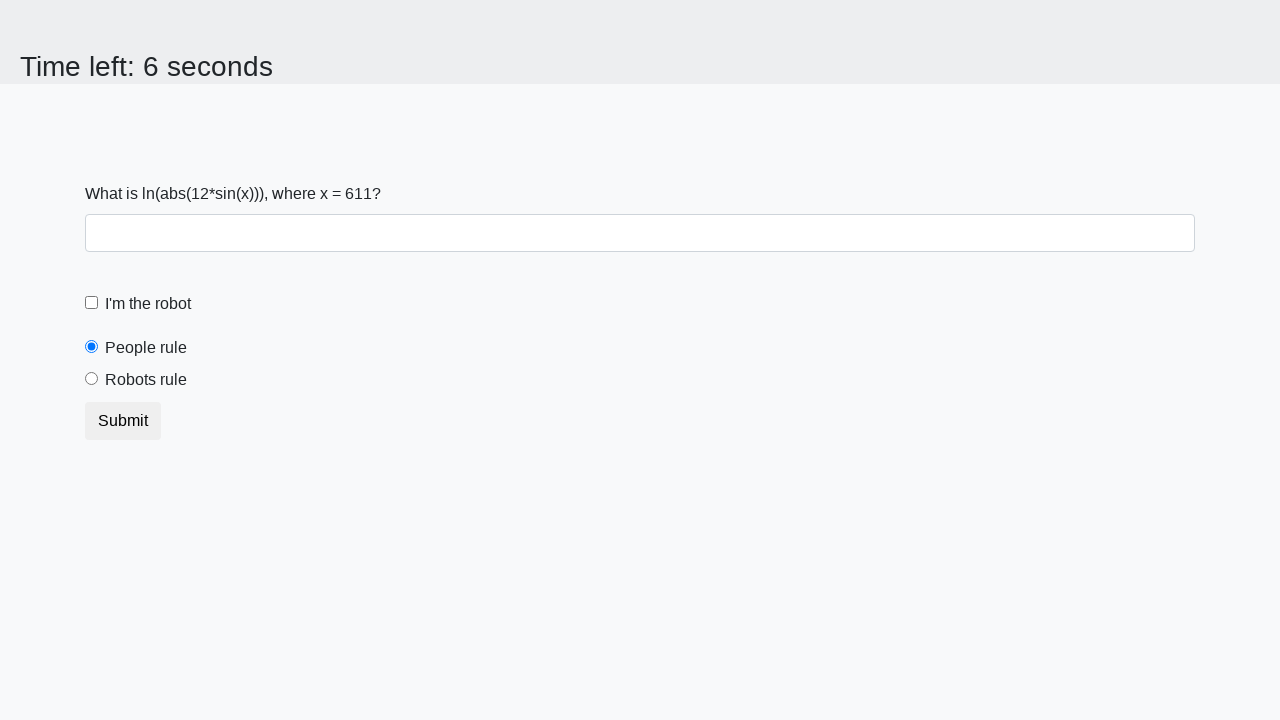

Verified submit button is not disabled initially
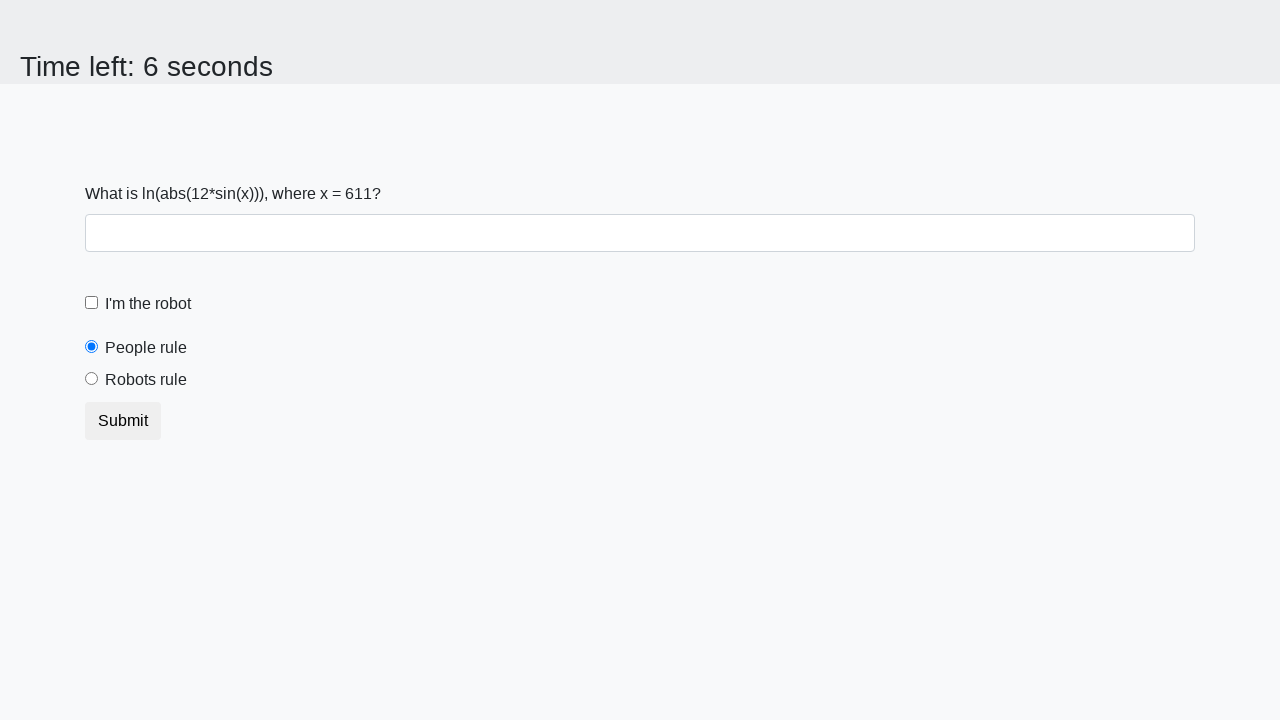

Waited 10 seconds for timeout
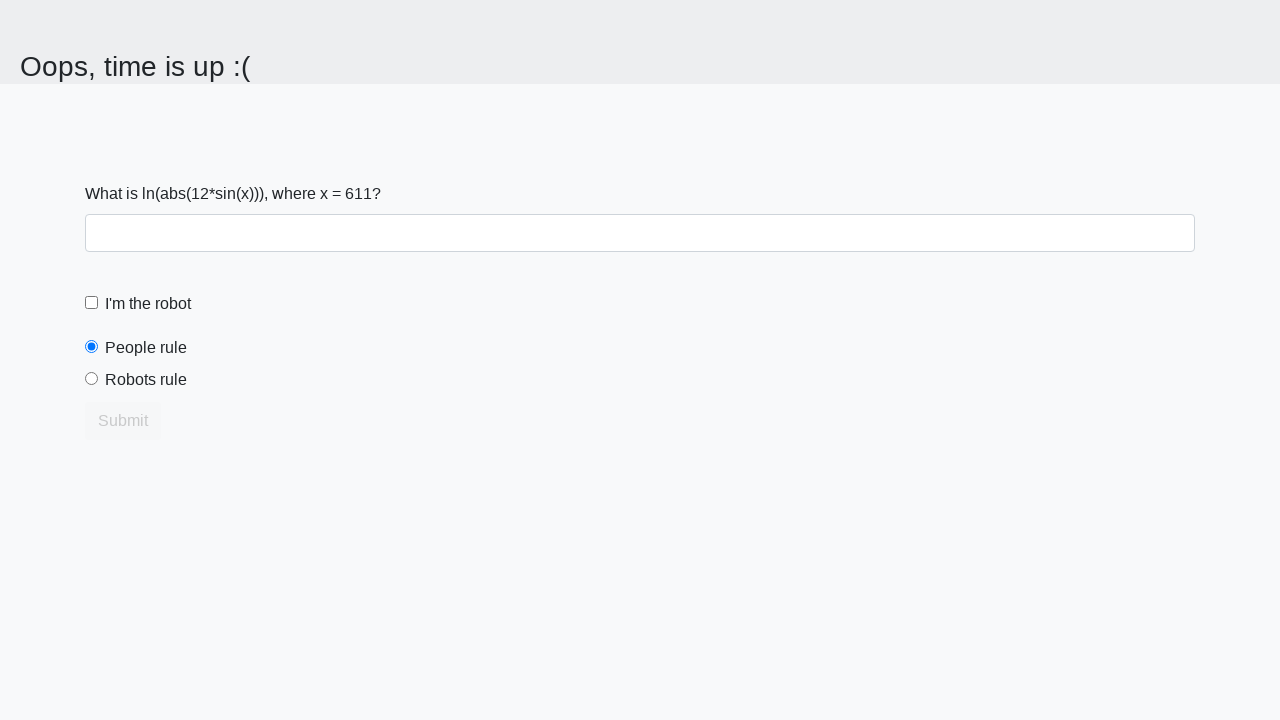

Verified submit button is disabled after timeout
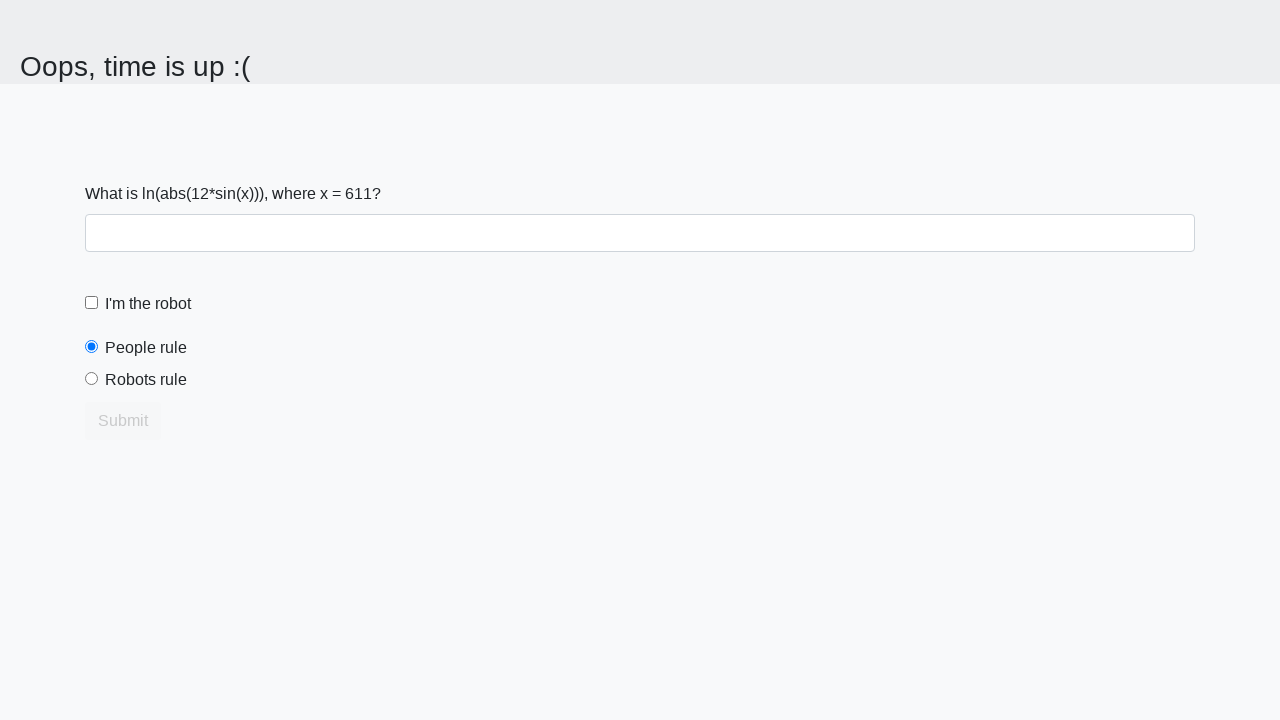

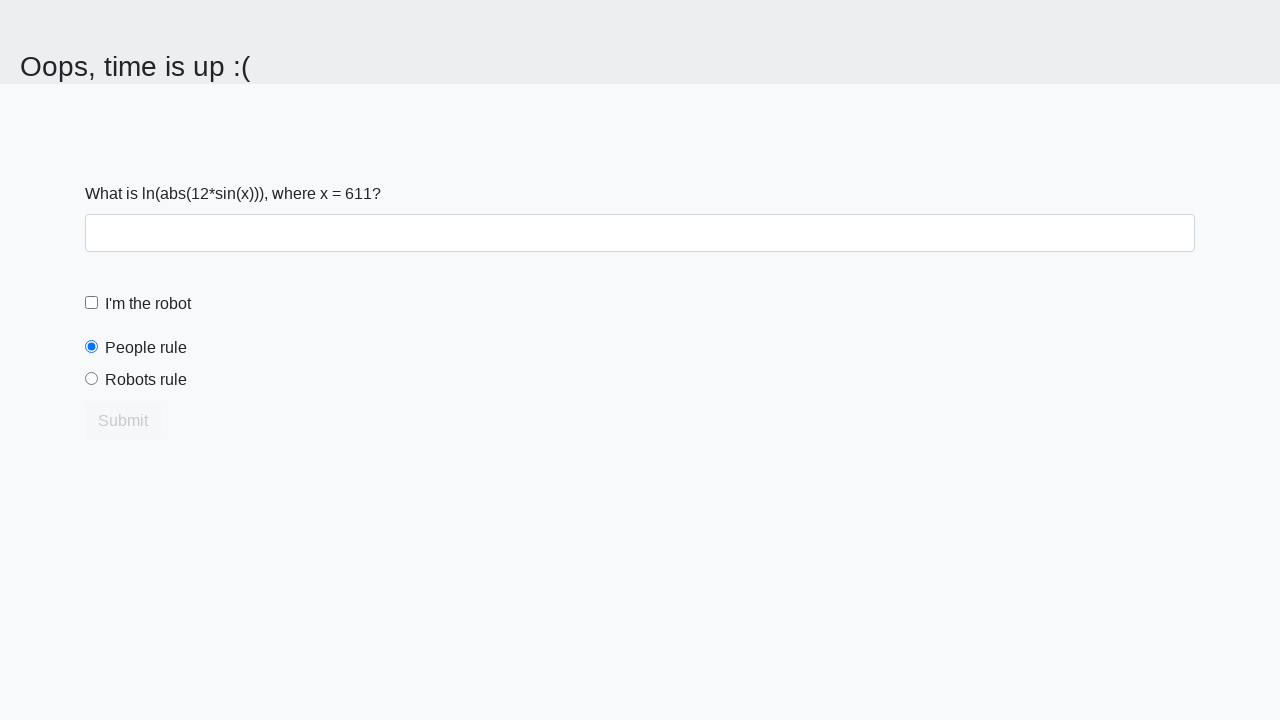